Tests the add-to-cart functionality on an e-commerce demo site by clicking the add to cart button on a product and verifying the product appears correctly in the cart panel.

Starting URL: https://bstackdemo.com/

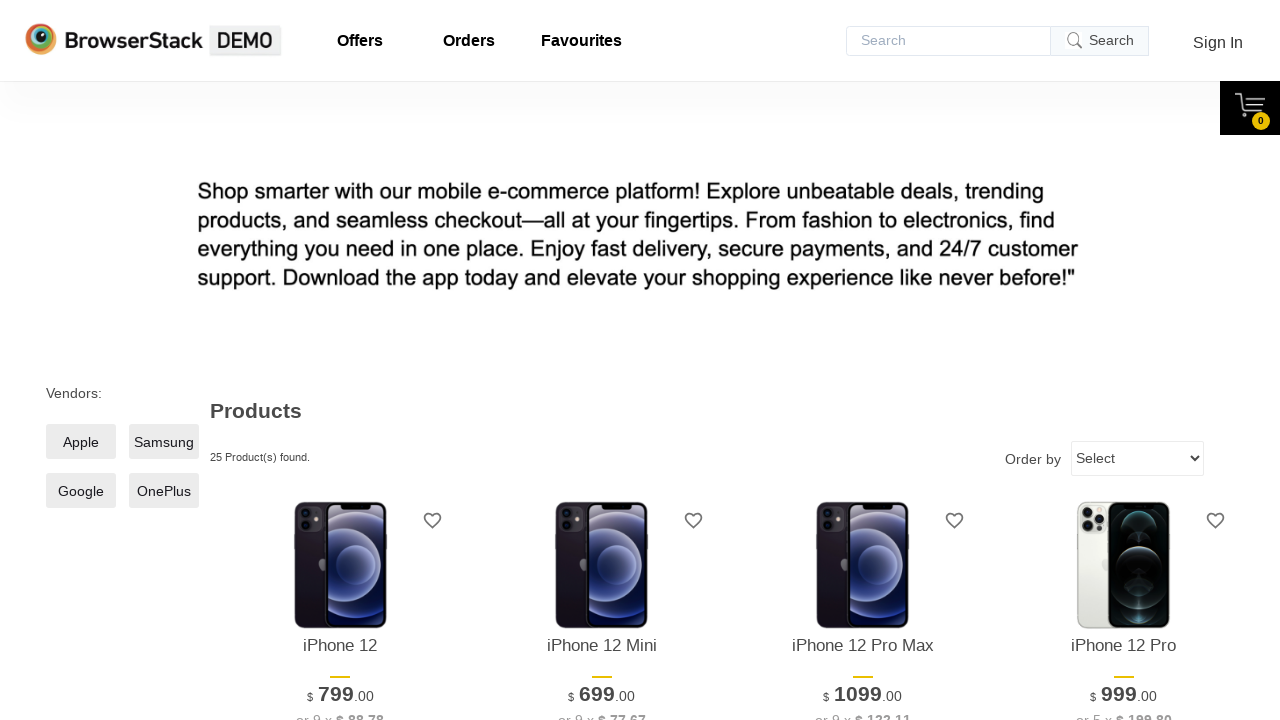

Retrieved product name from first product
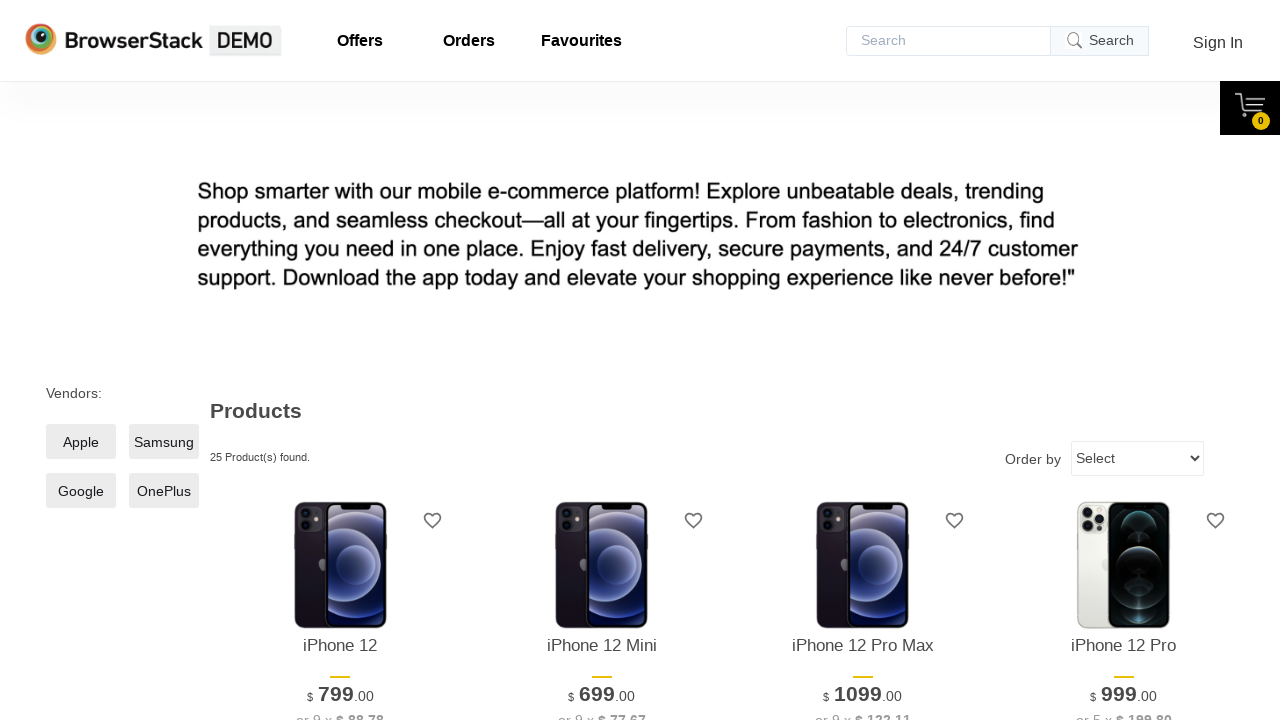

Clicked 'Add to cart' button for first product at (340, 361) on xpath=//*[@id="1"]/div[4]
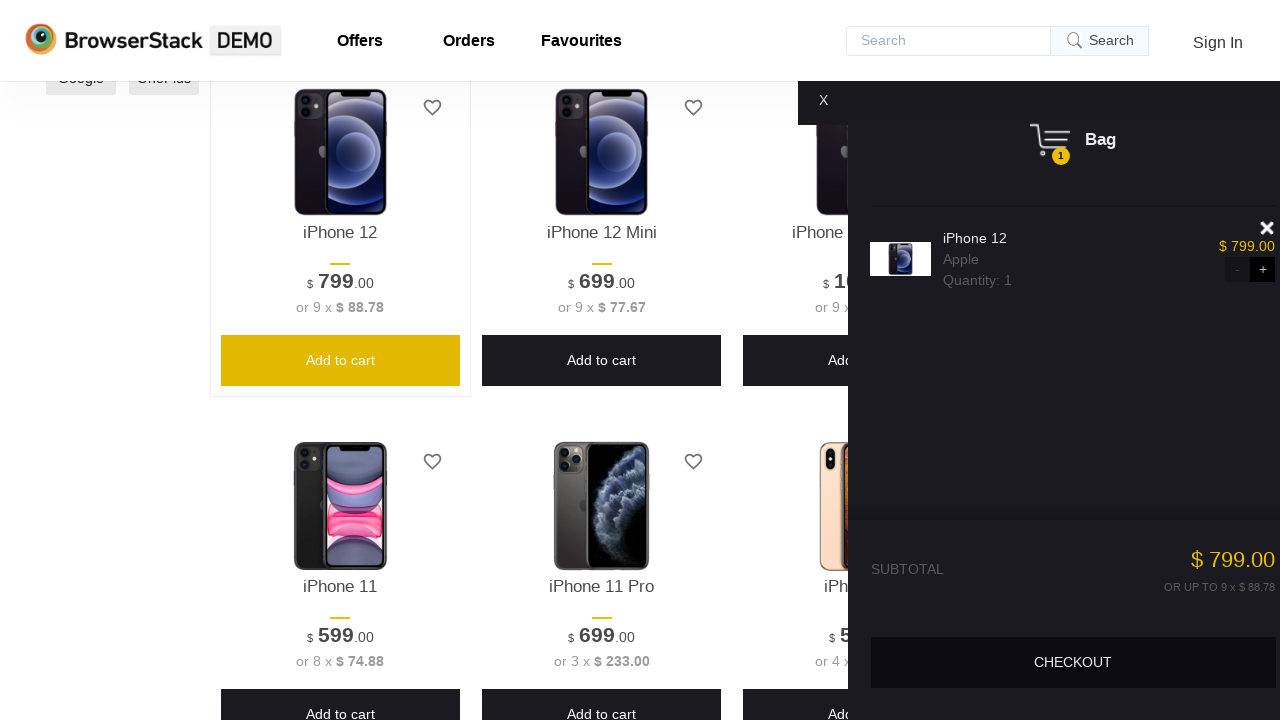

Cart panel appeared and loaded
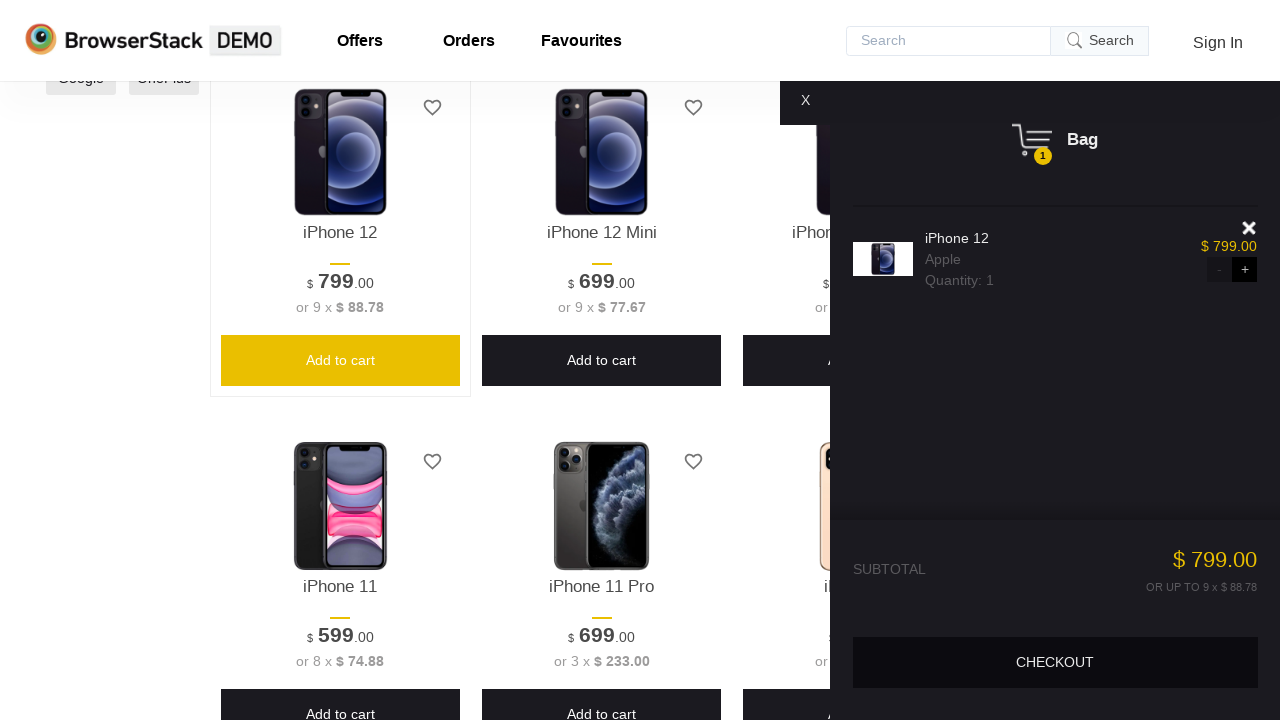

Retrieved product name from cart panel
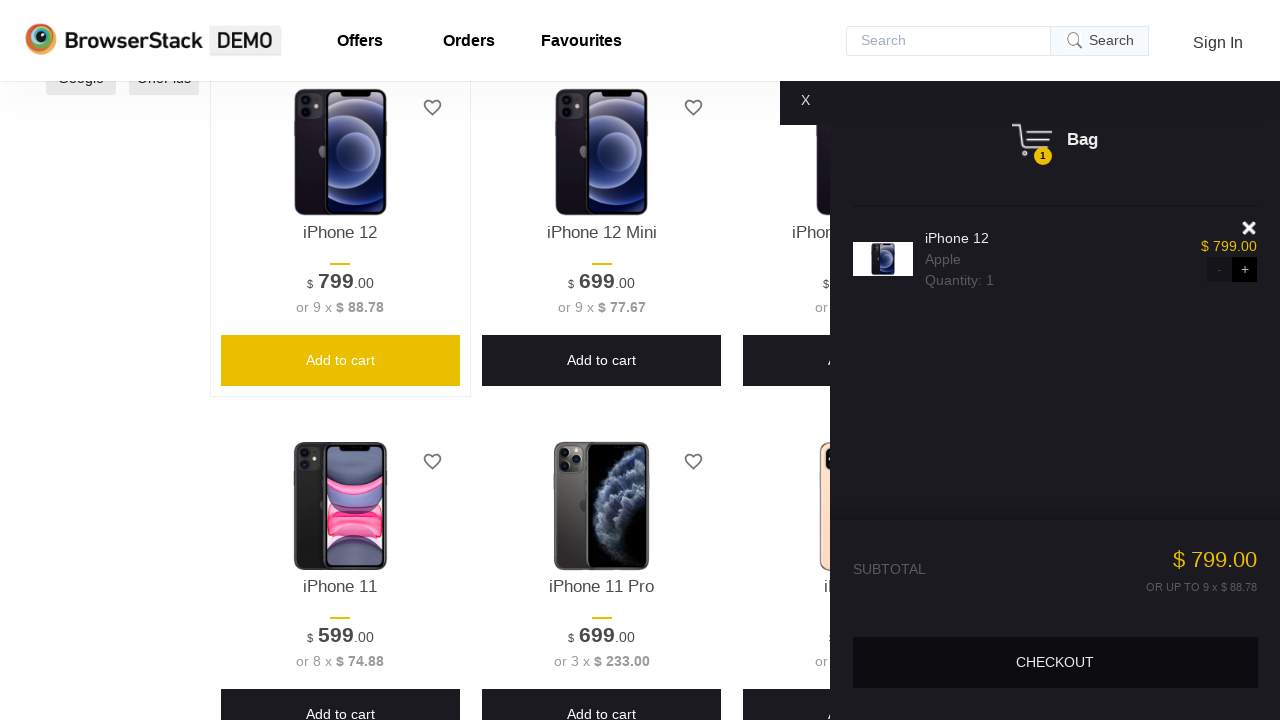

Verified product in cart matches product selected
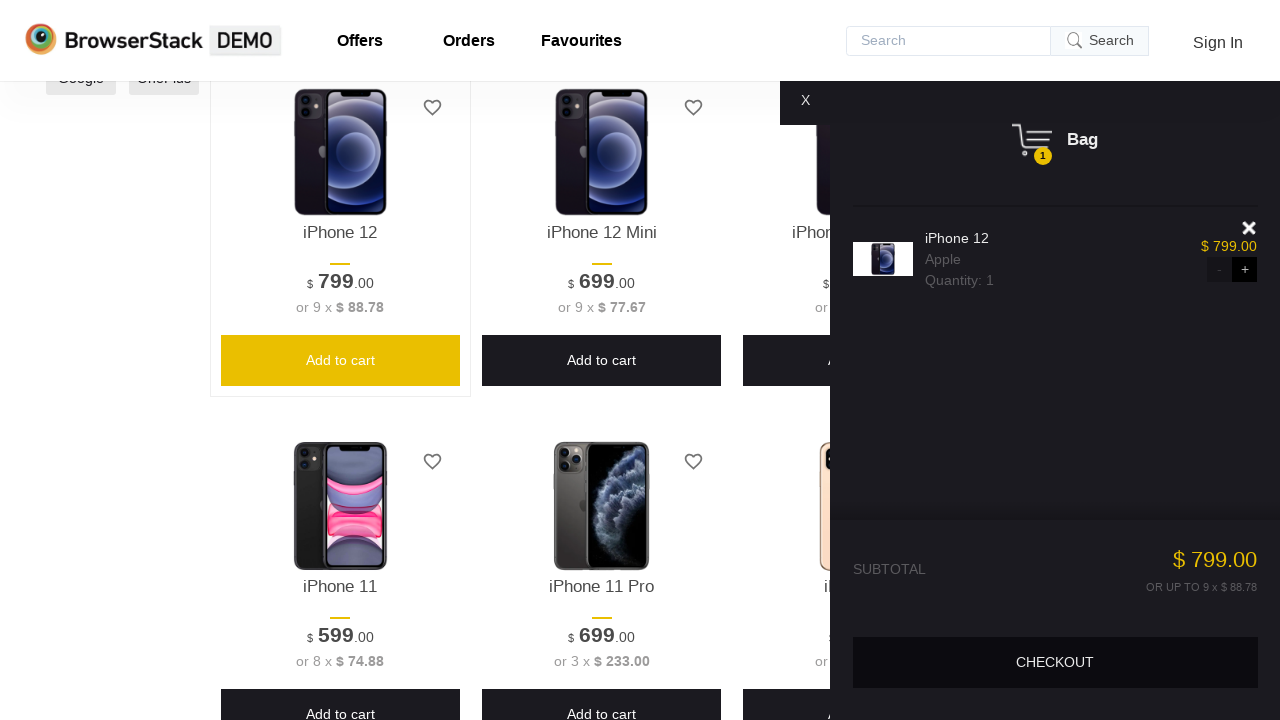

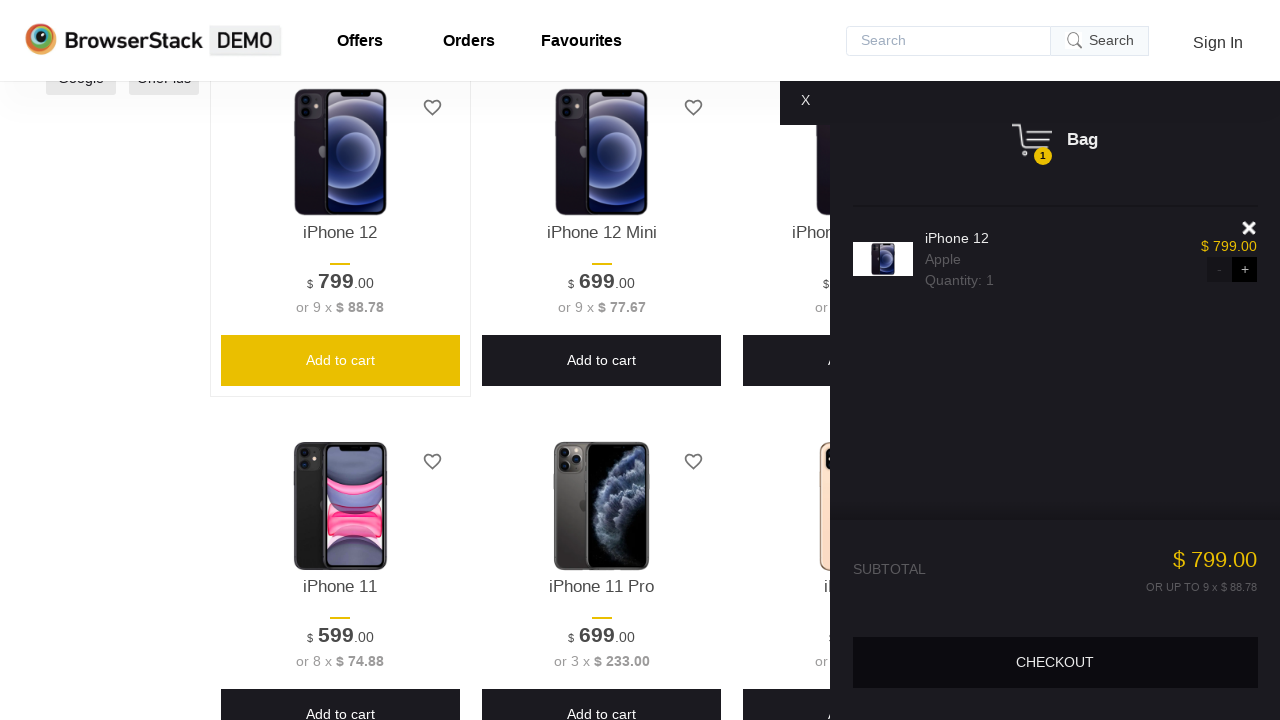